Tests the Our Services form on bytestechnolab.com by filling in name, email, contact number, company URL, selecting service, and submitting the form.

Starting URL: https://www.bytestechnolab.com/our-services

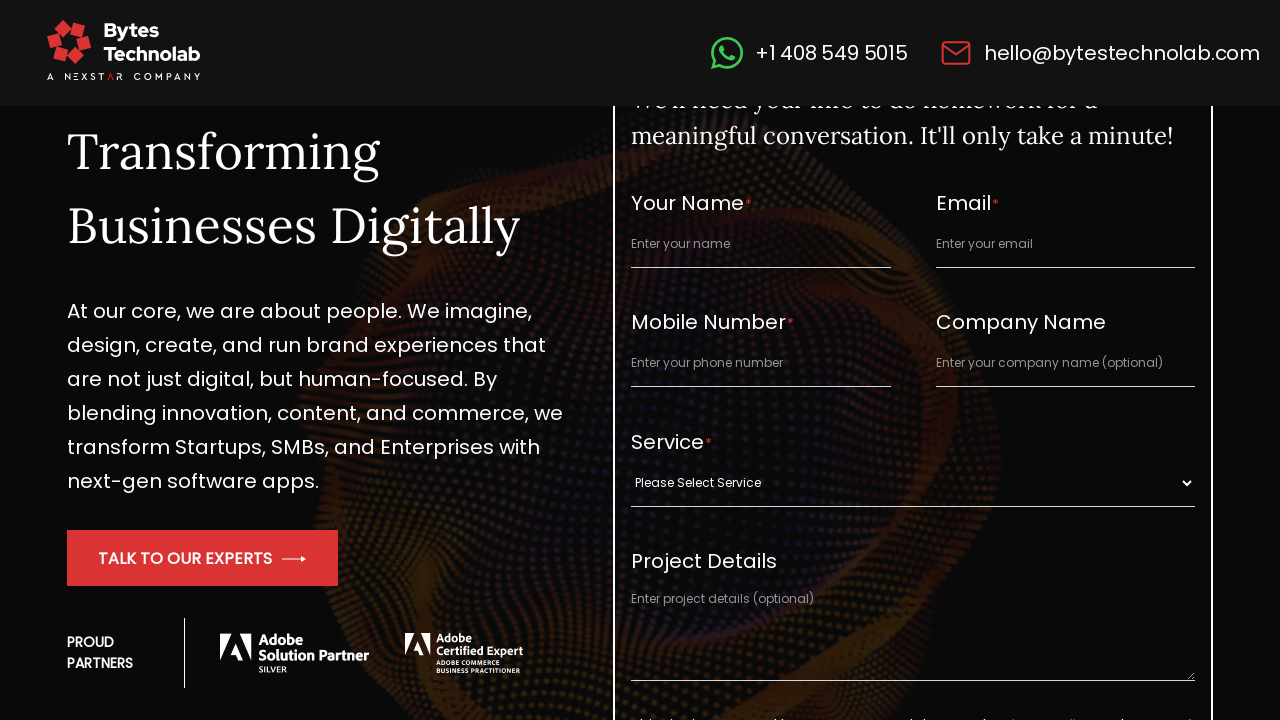

Filled full name field with 'Michael Chen' on #full_name
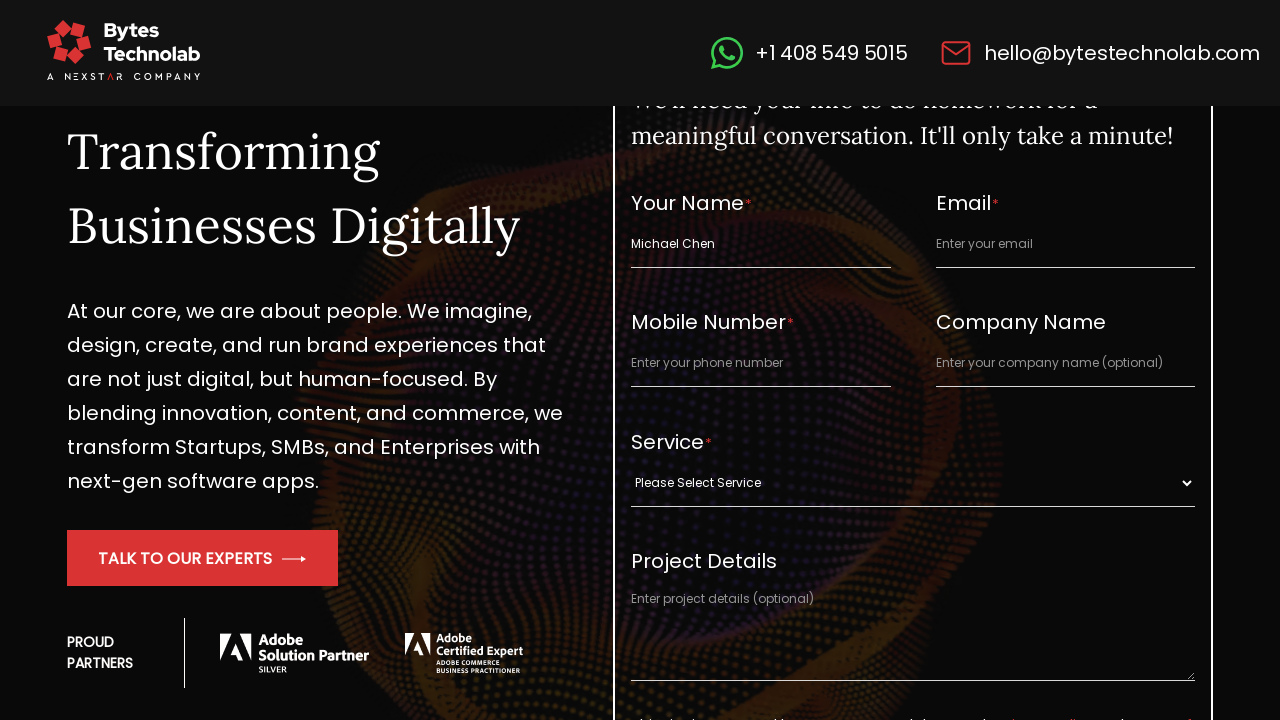

Filled email field with 'michael.chen@testmail.com' on #email_id
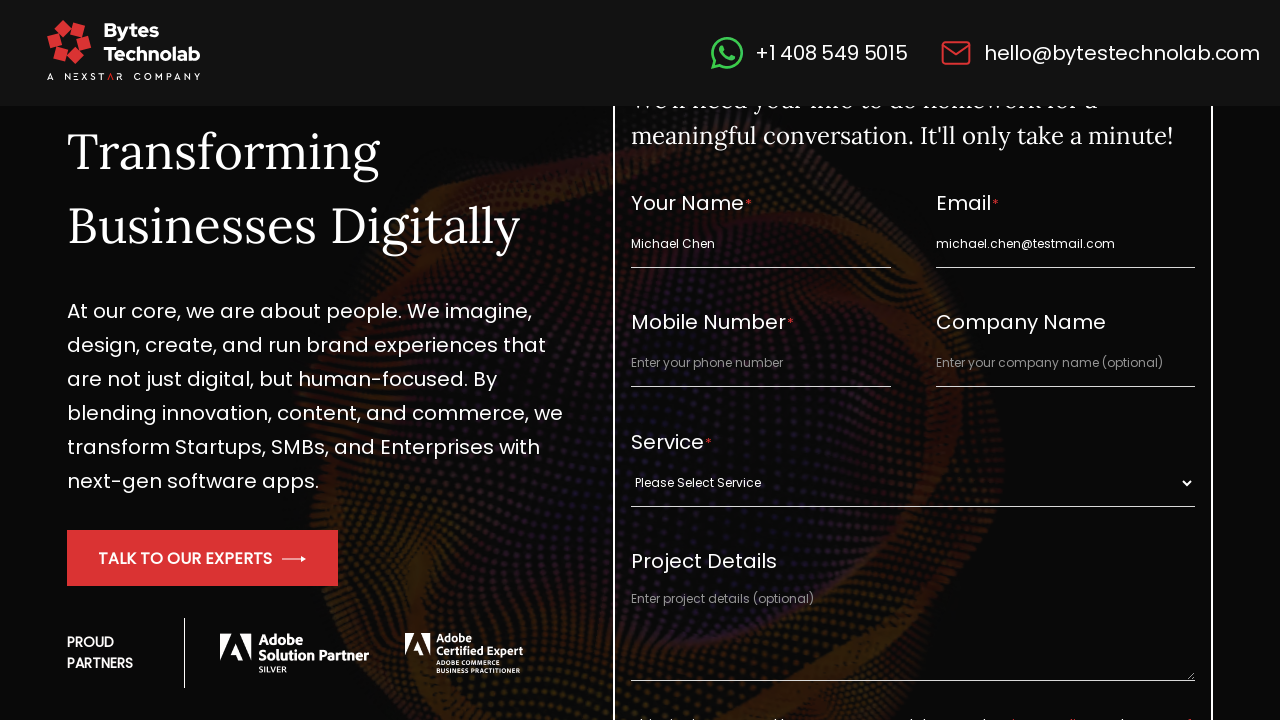

Filled contact number field with '5554567890' on #contact_number
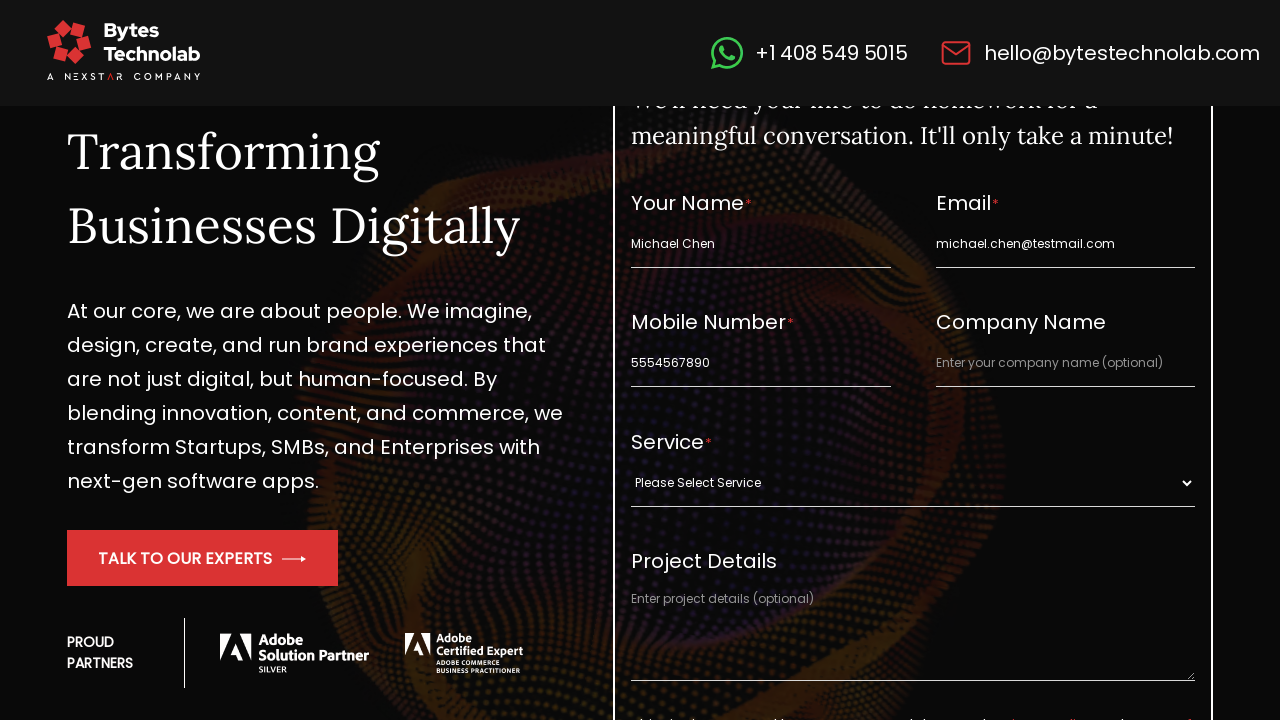

Filled company URL field with 'Chen Software Solutions' on #company_url
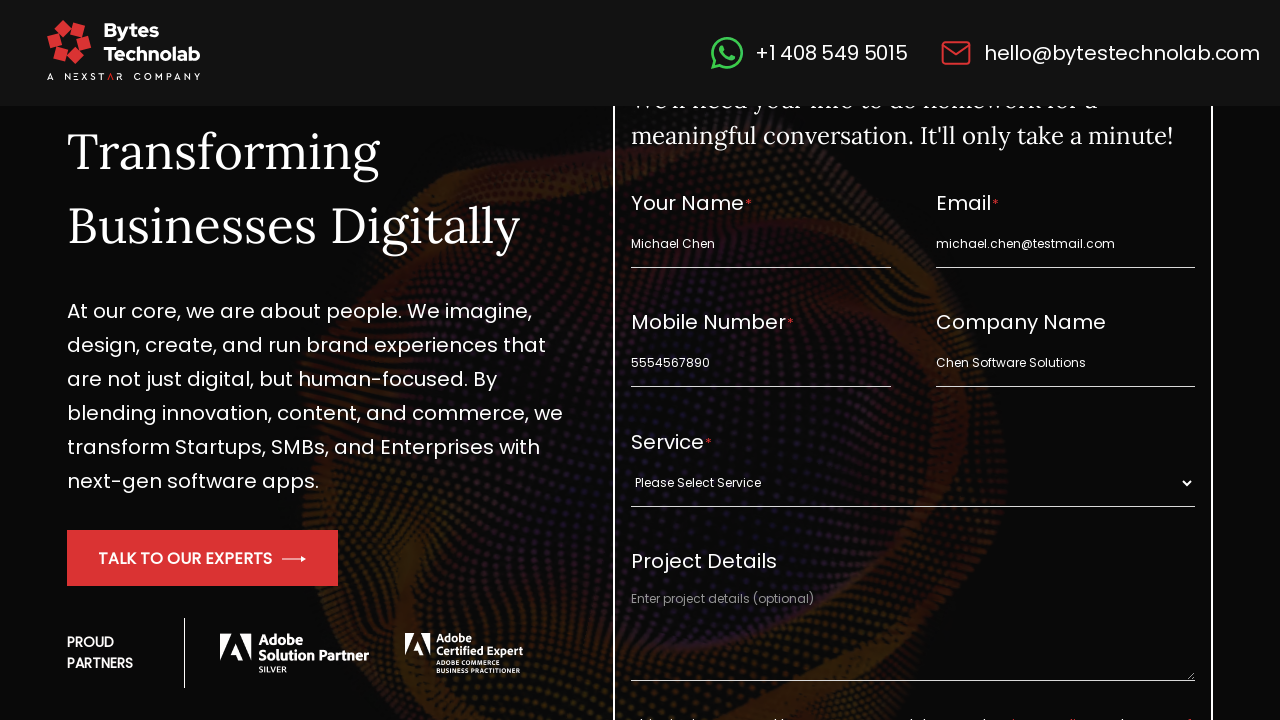

Selected service from dropdown at index 1 on #single_service
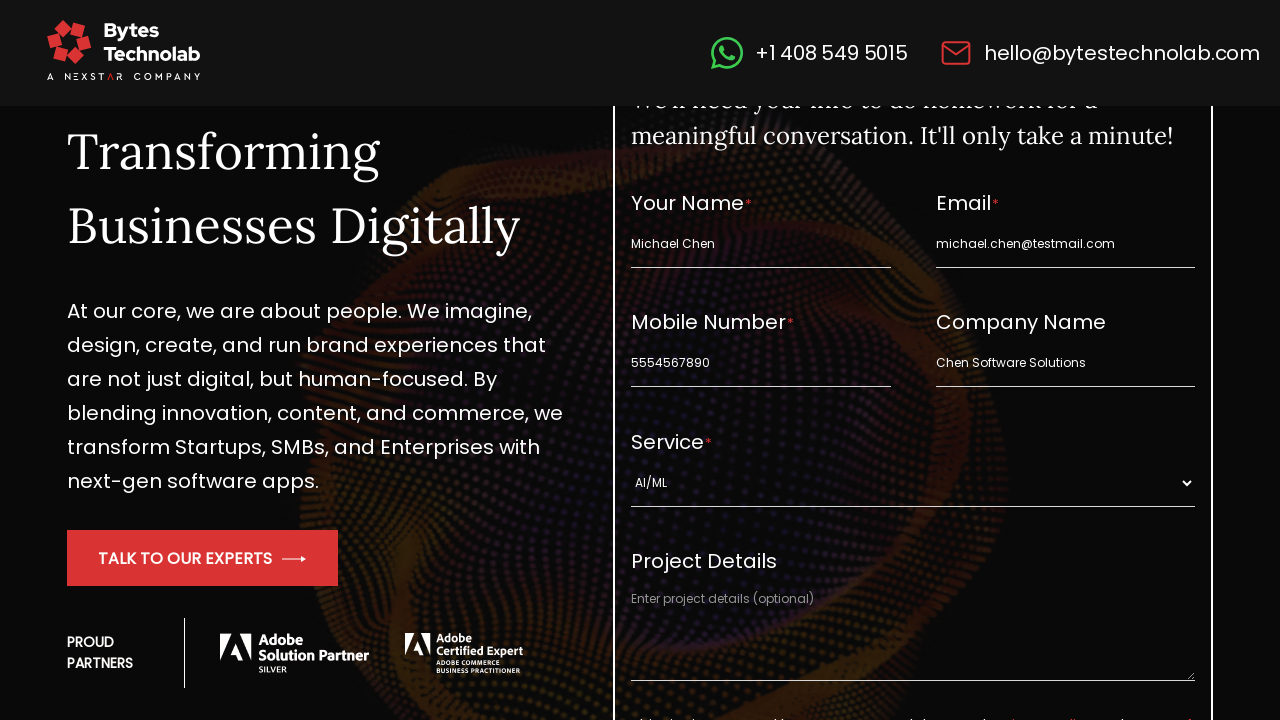

Filled project description field with 'Automation testing Our Services form submission' on #project_description
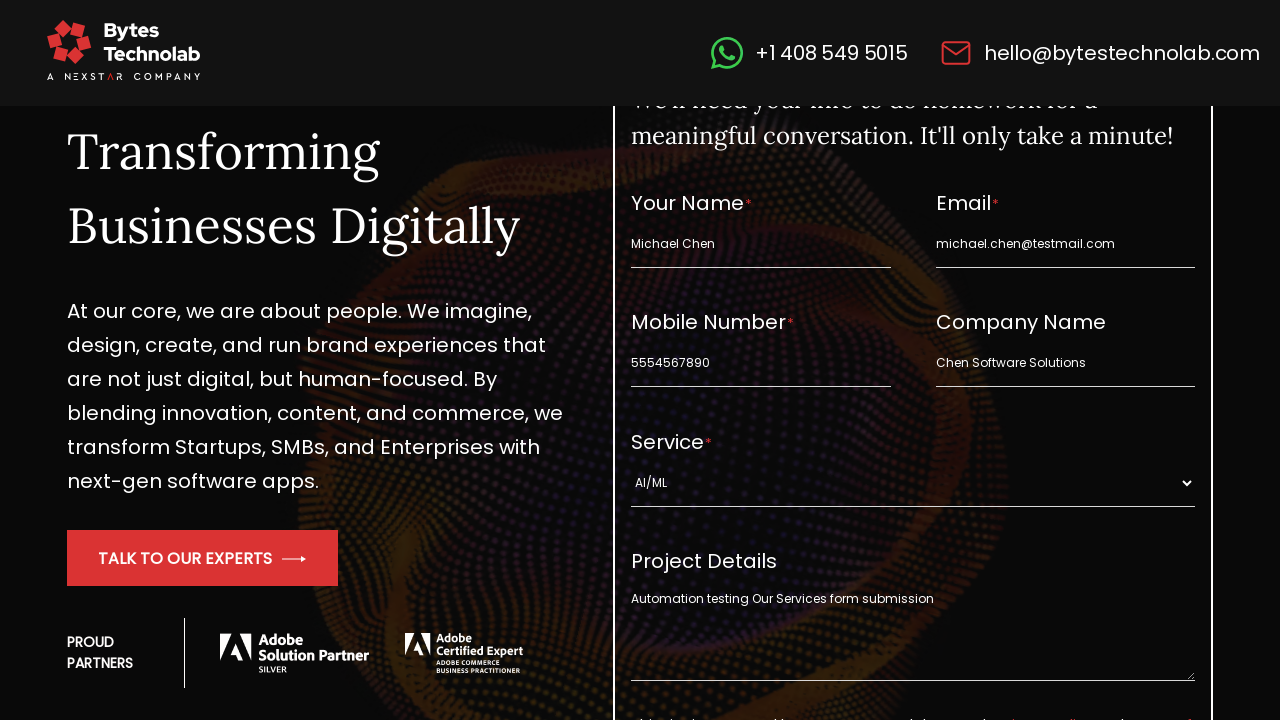

Clicked submit button to submit the Our Services form at (913, 361) on .primary_btn
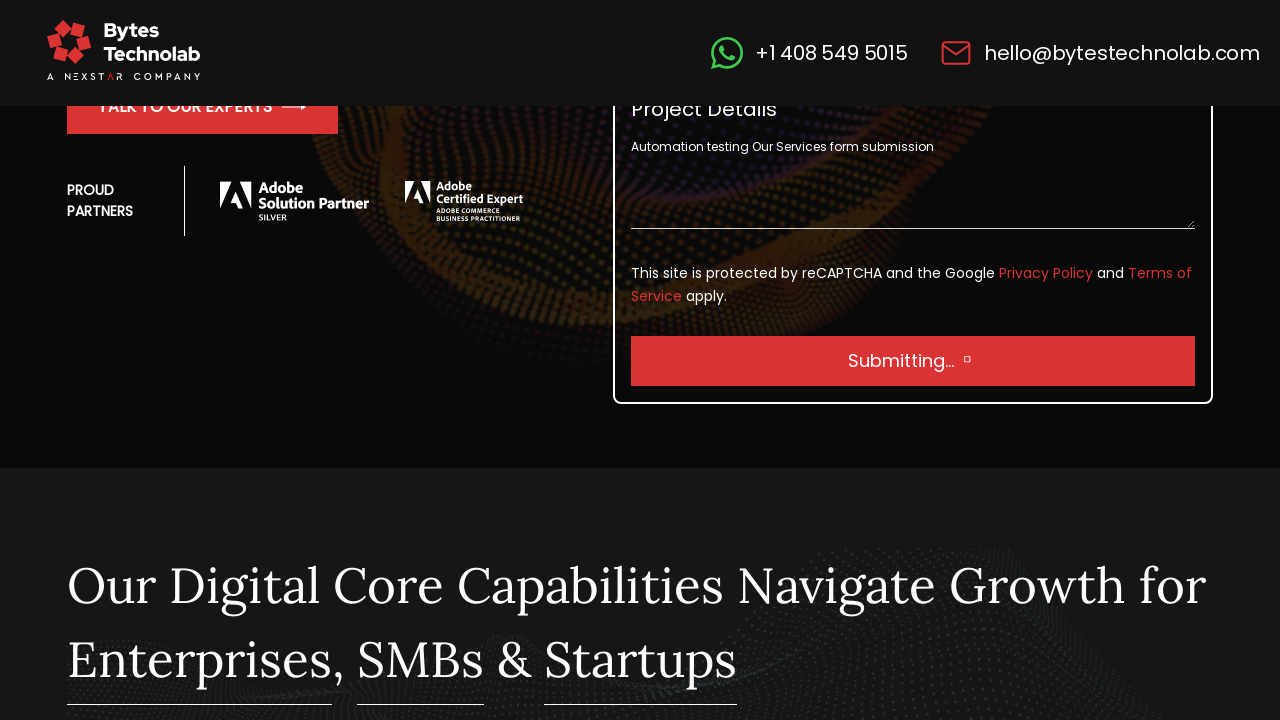

Waited for form submission to complete
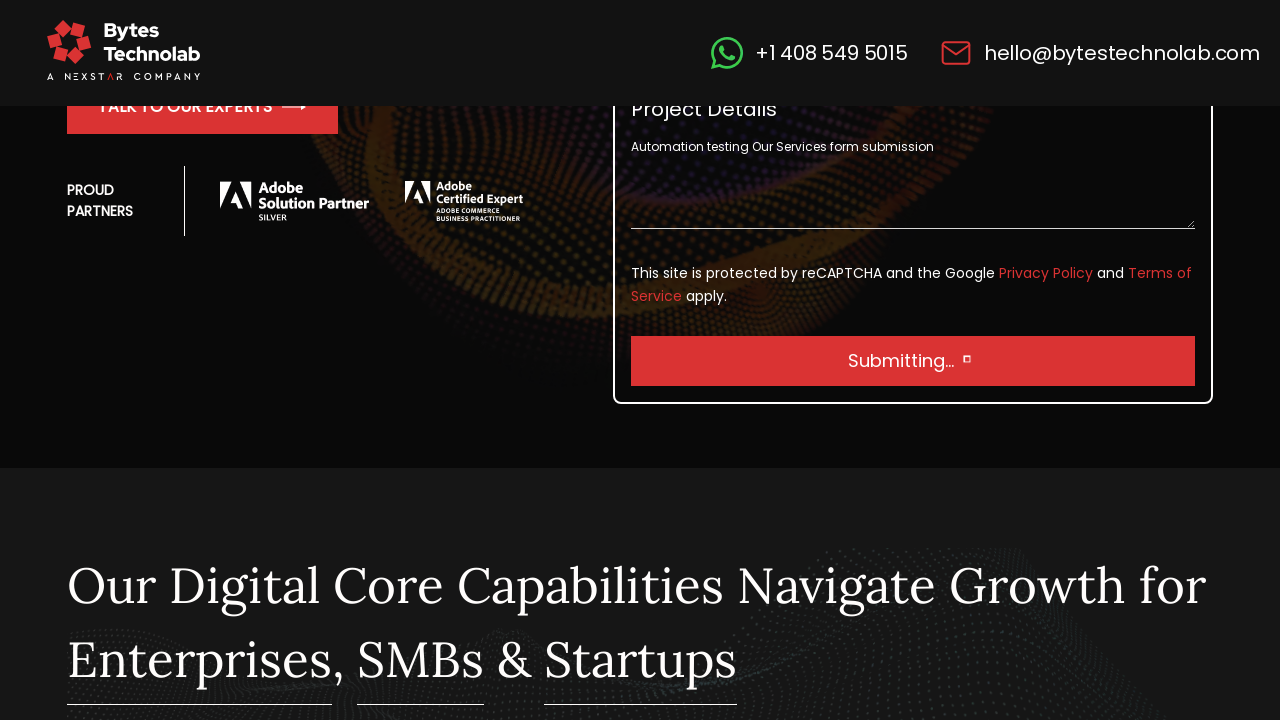

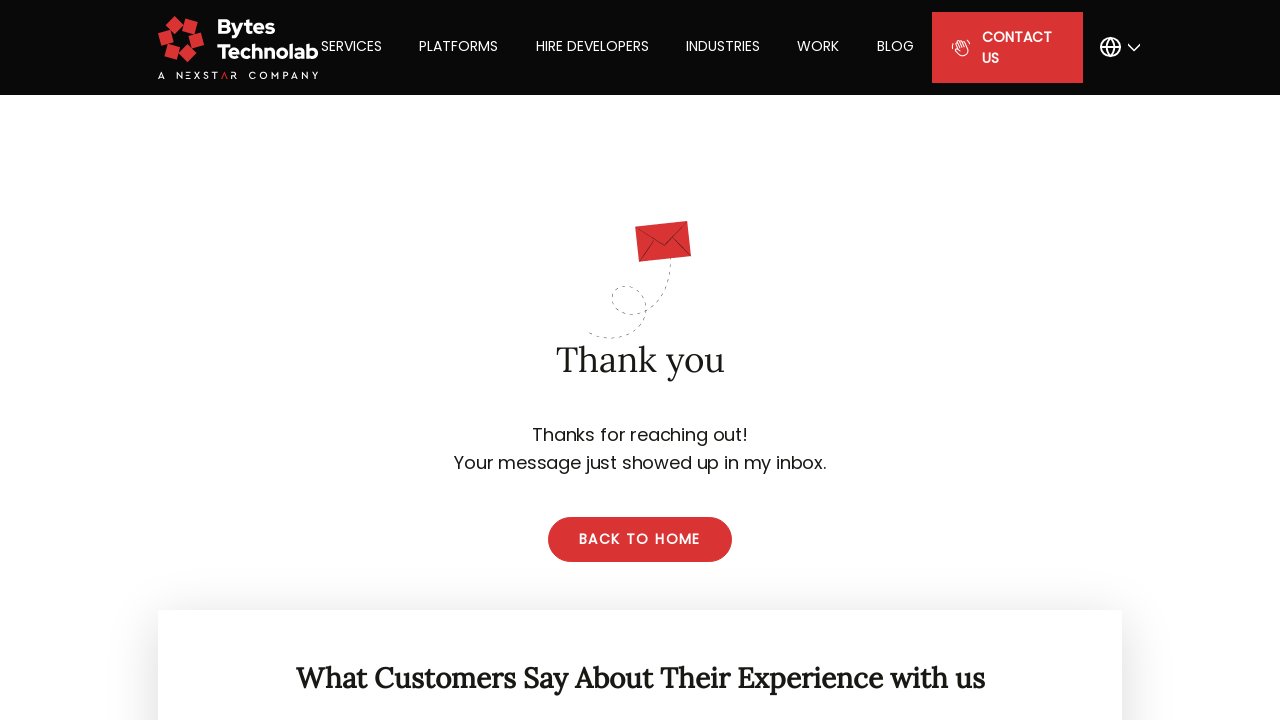